Tests the FCA (Food Corporation of India) price report form by selecting a report type, choosing an option from dropdown, entering a date, and submitting the form to generate a report.

Starting URL: https://fcainfoweb.nic.in/reports/report_menu_web.aspx

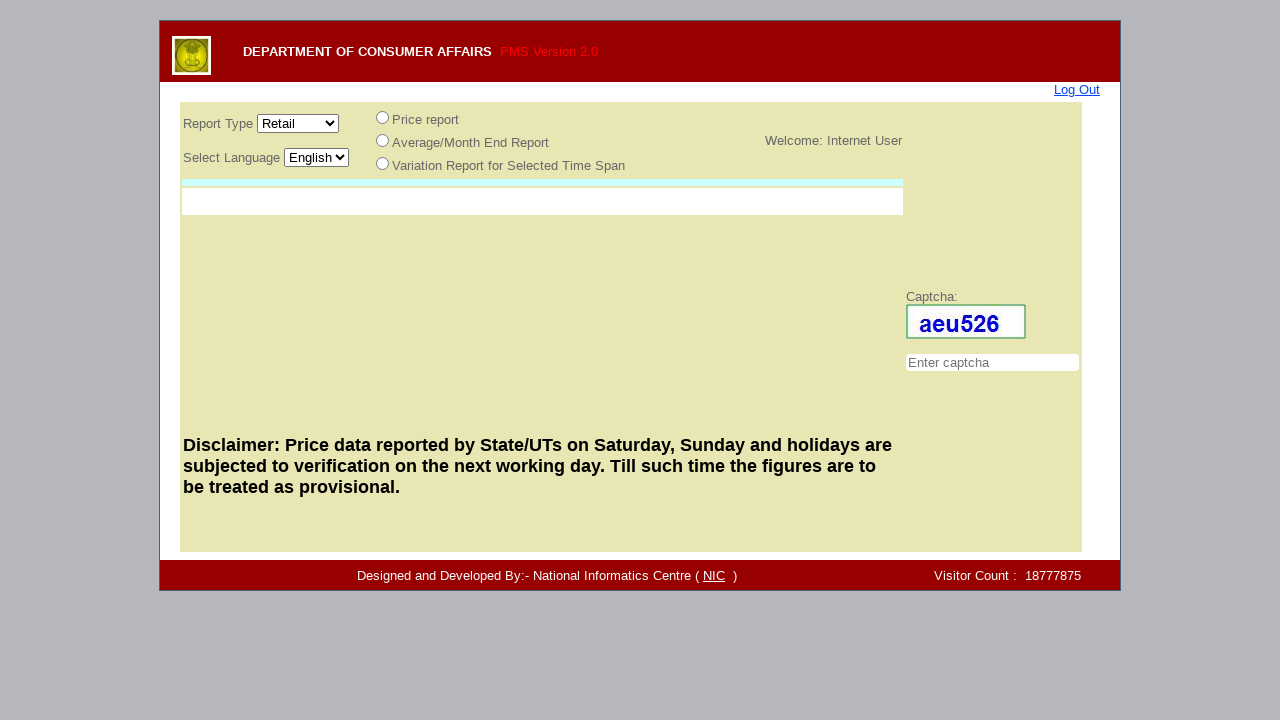

Clicked price report type radio button at (382, 118) on #ctl00_MainContent_Rbl_Rpt_type_0
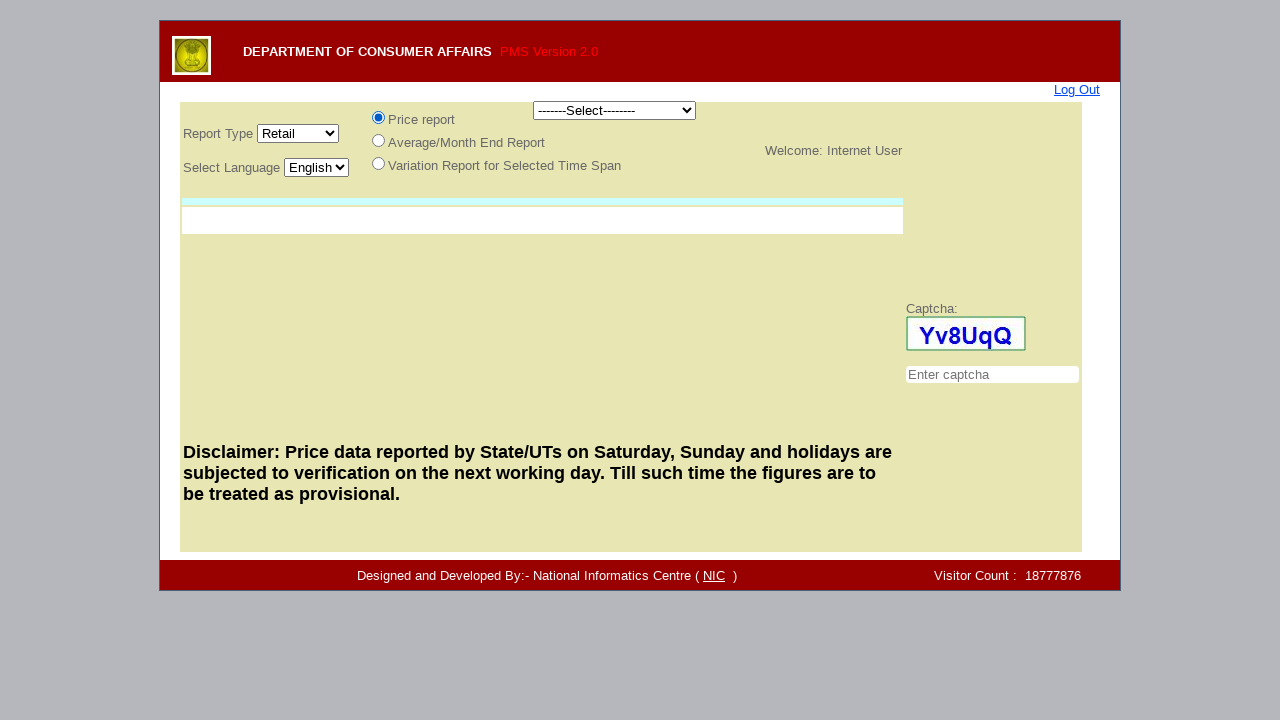

Waited for dropdown to be available after report type selection
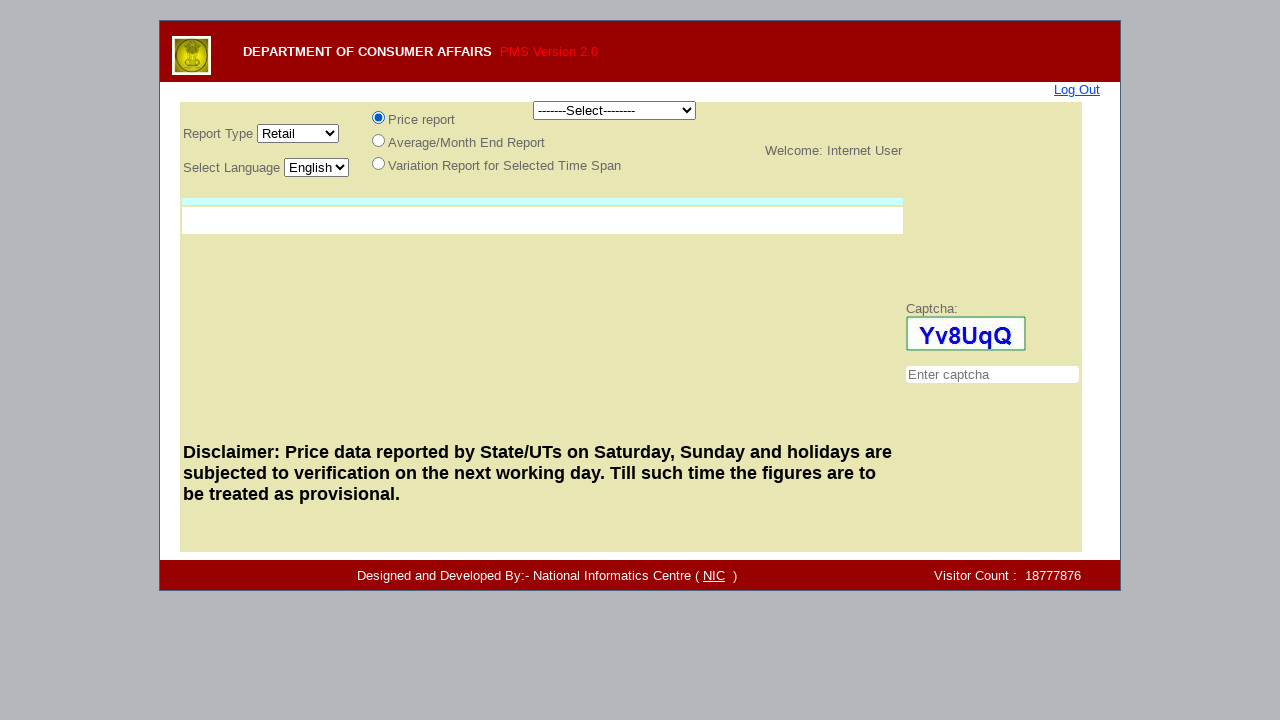

Clicked dropdown to open report options at (614, 110) on select[name='ctl00$MainContent$Ddl_Rpt_Option0']
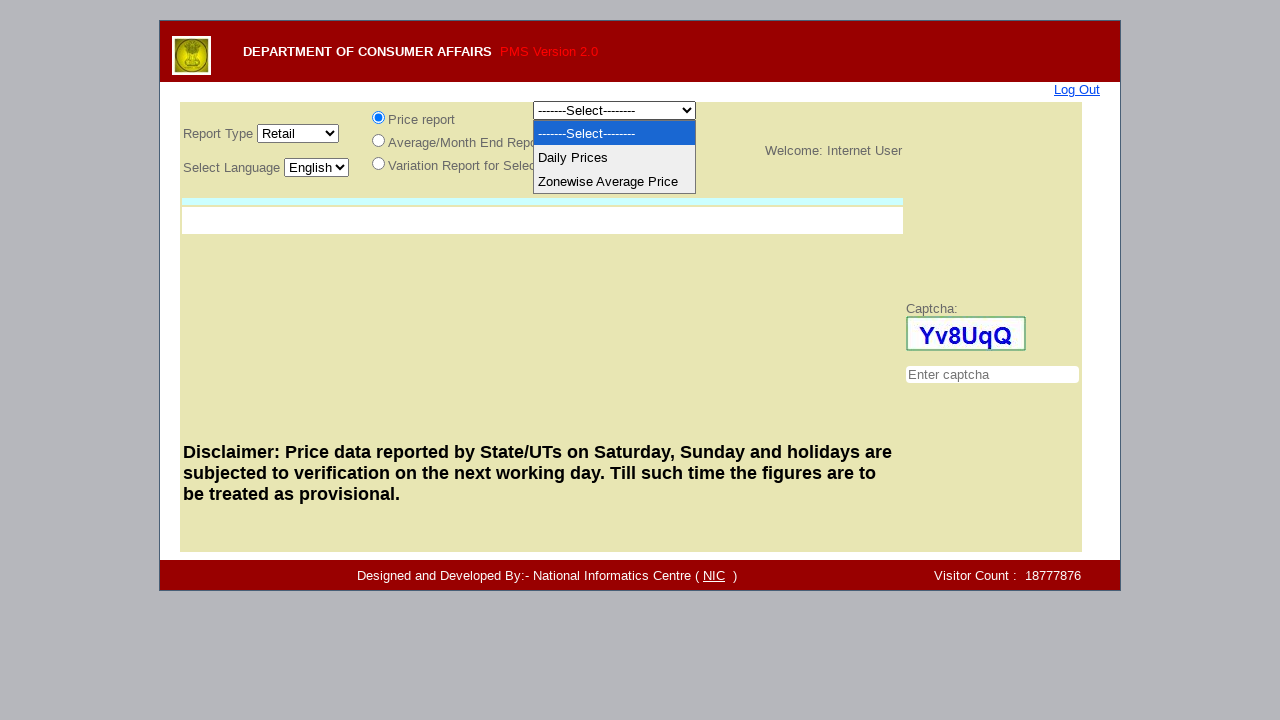

Selected second option from report dropdown on select[name='ctl00$MainContent$Ddl_Rpt_Option0']
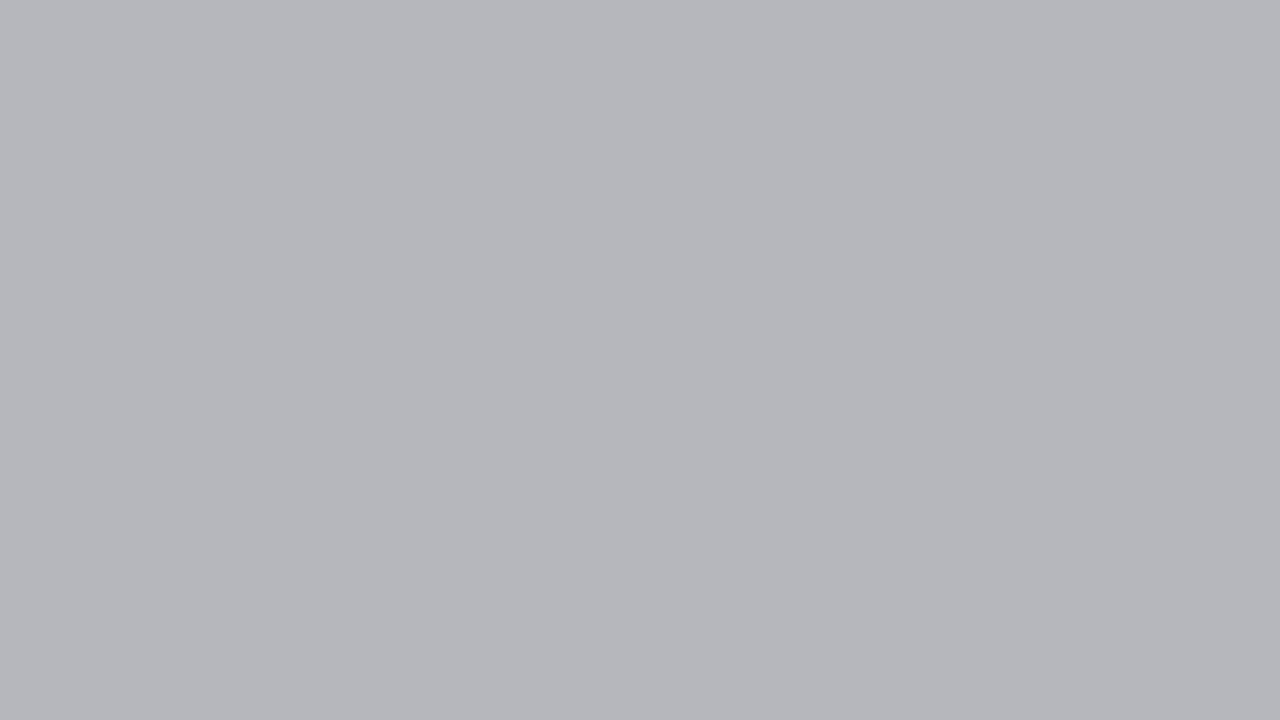

Waited for form to update after dropdown selection
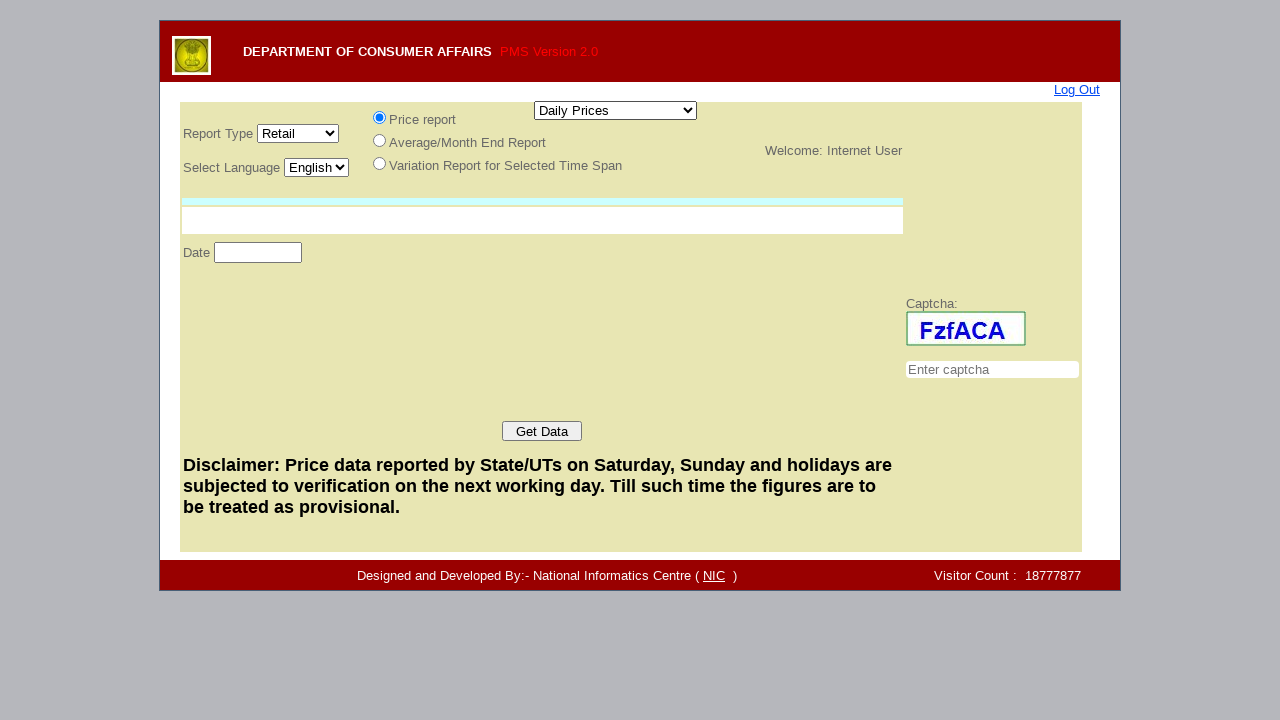

Filled date field with '15/03/2024' on input[name='ctl00$MainContent$Txt_FrmDate']
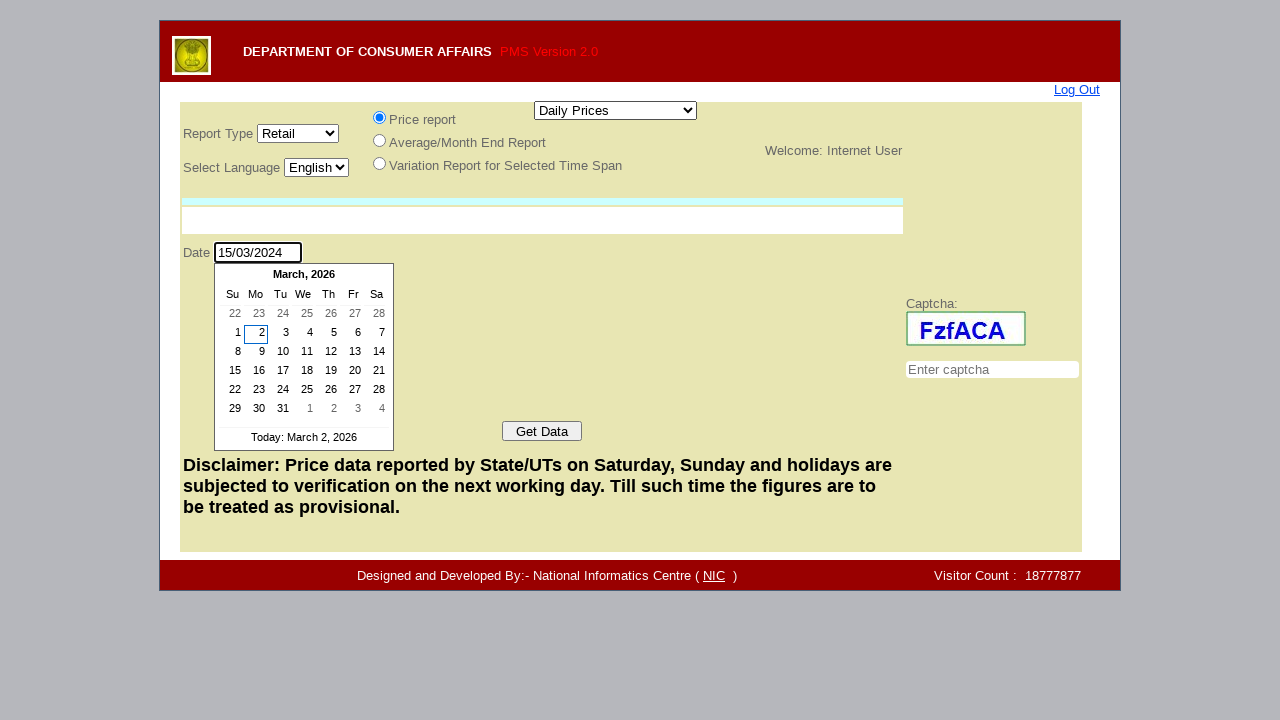

Clicked submit button to generate FCA price report at (542, 431) on input[name='ctl00$MainContent$btn_getdata1']
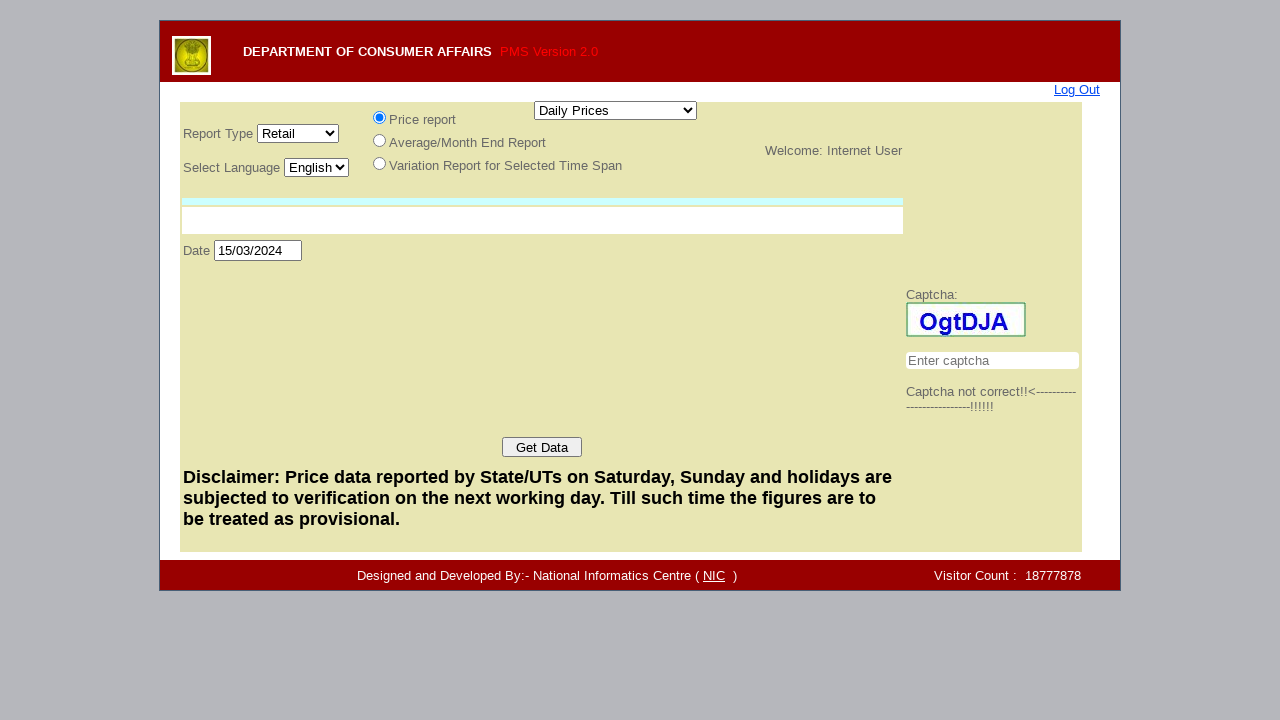

Results table loaded successfully
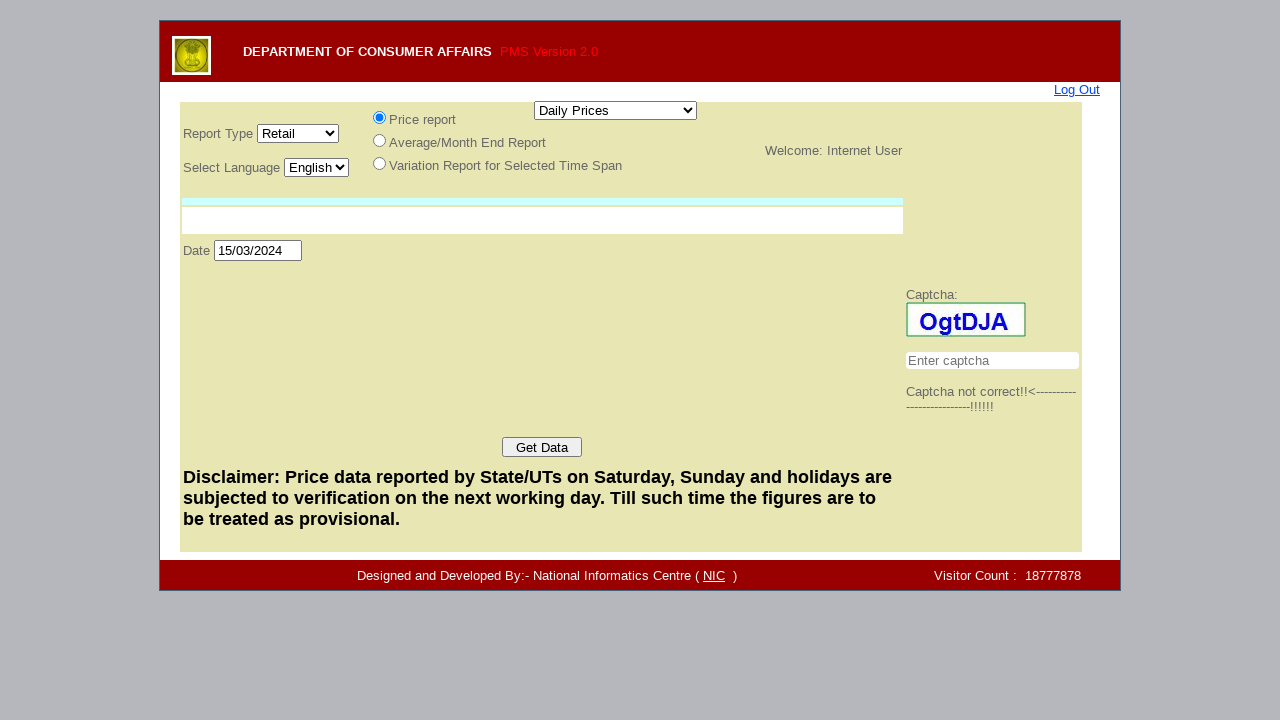

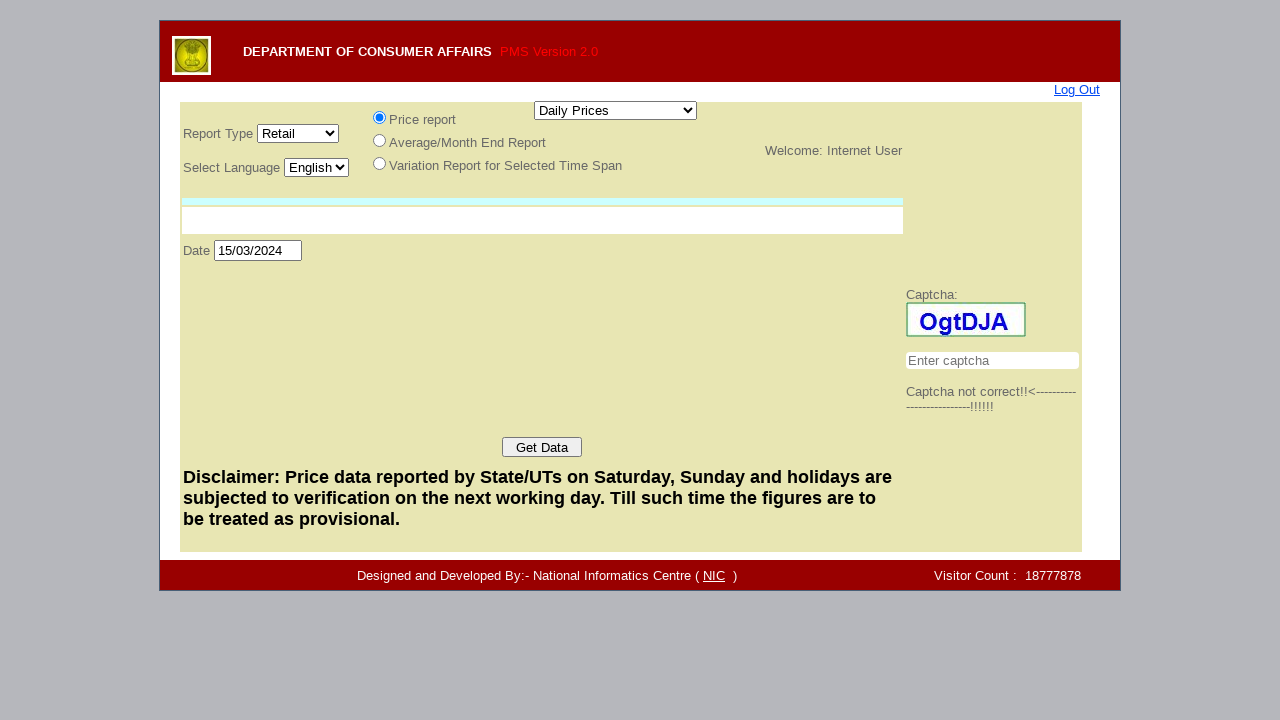